Navigates to the Watford Community Housing website and verifies the page loads by checking the title

Starting URL: https://www.wcht.org.uk/

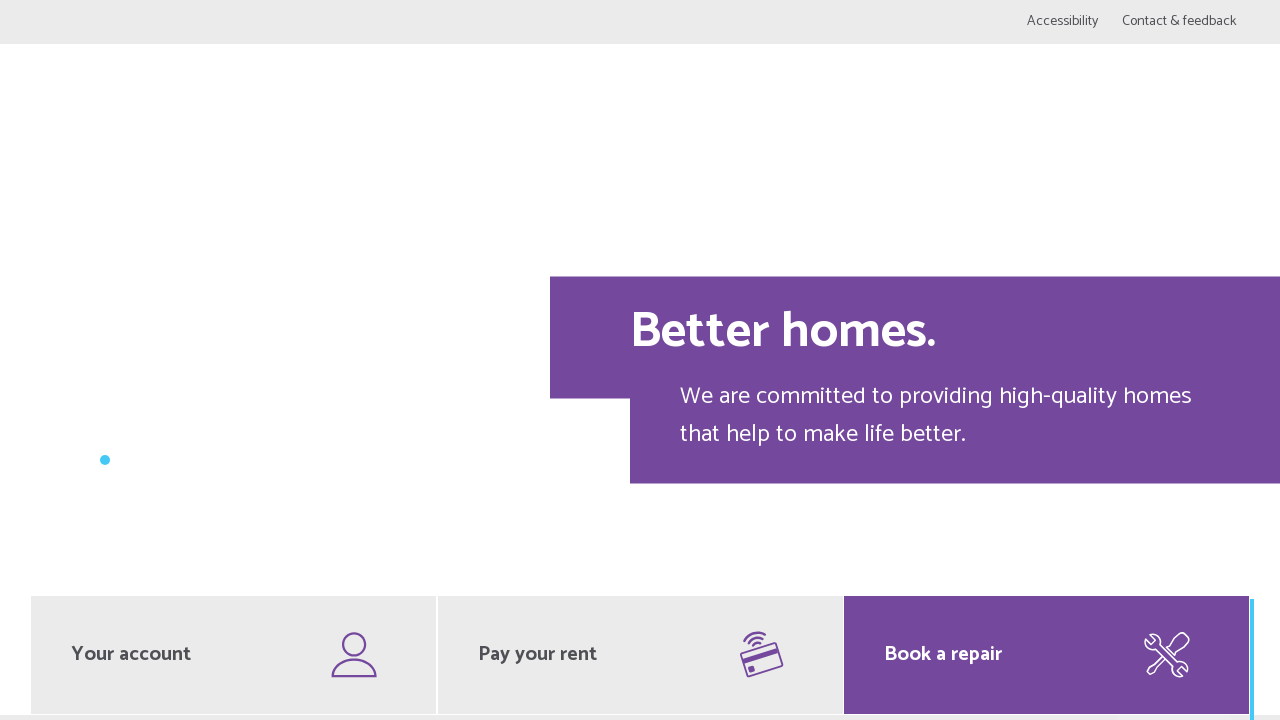

Navigated to Watford Community Housing website
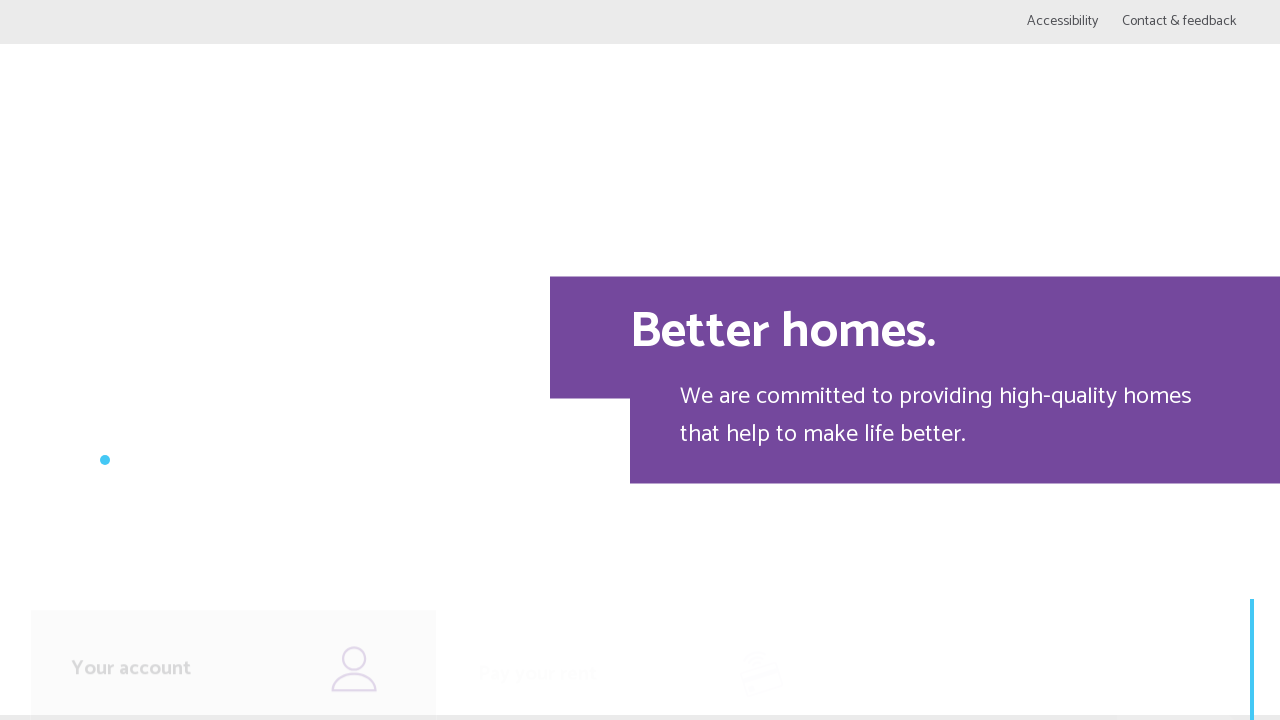

Retrieved page title: Watford Community Housing homepage | Watford Community Housing
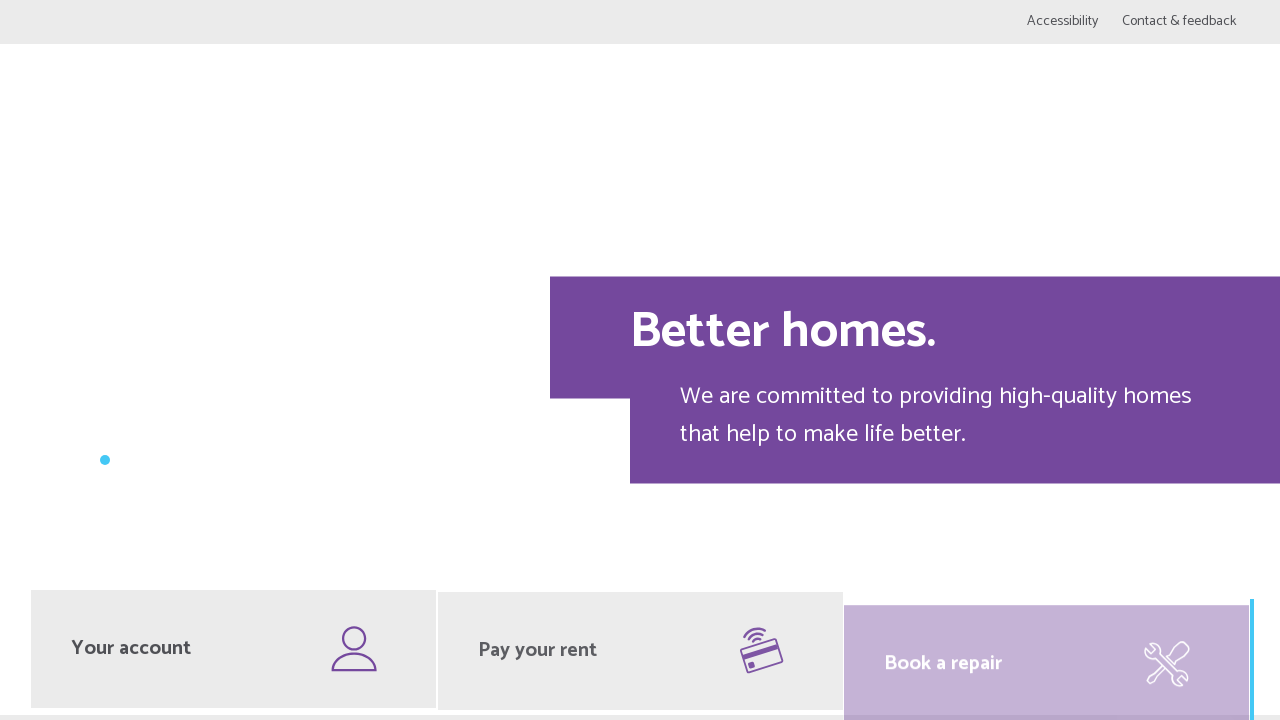

Page title printed to console
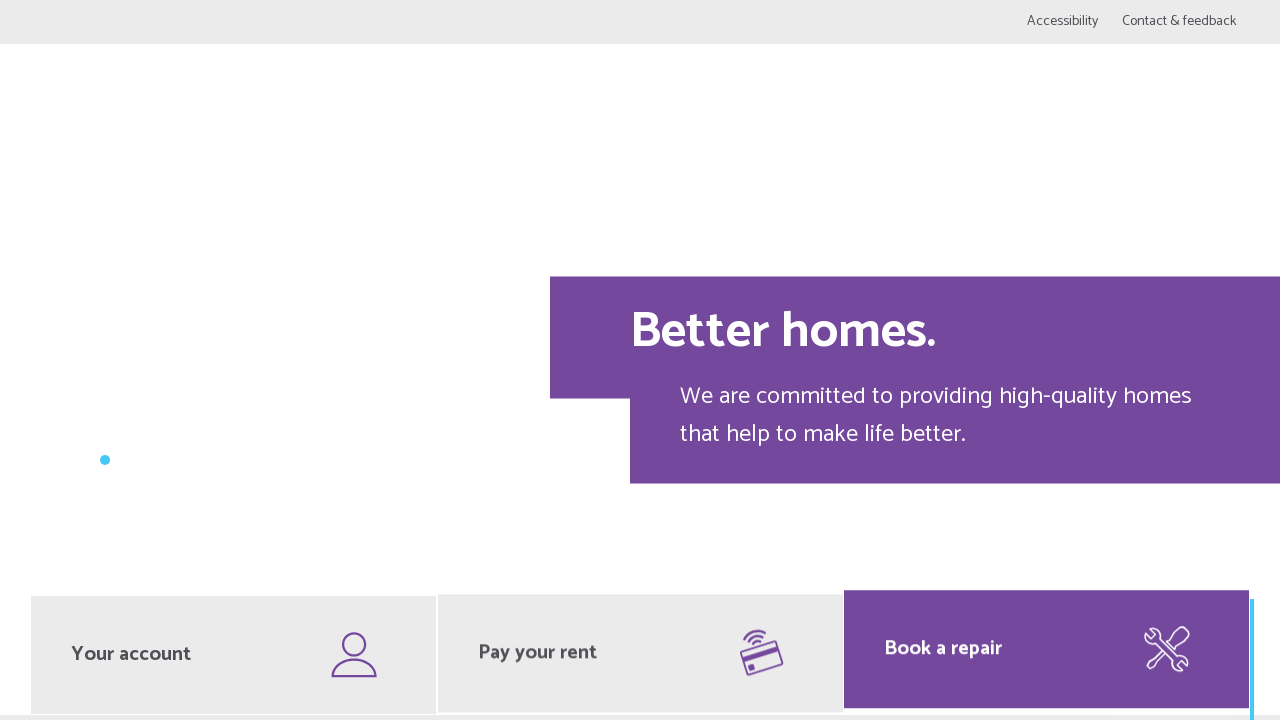

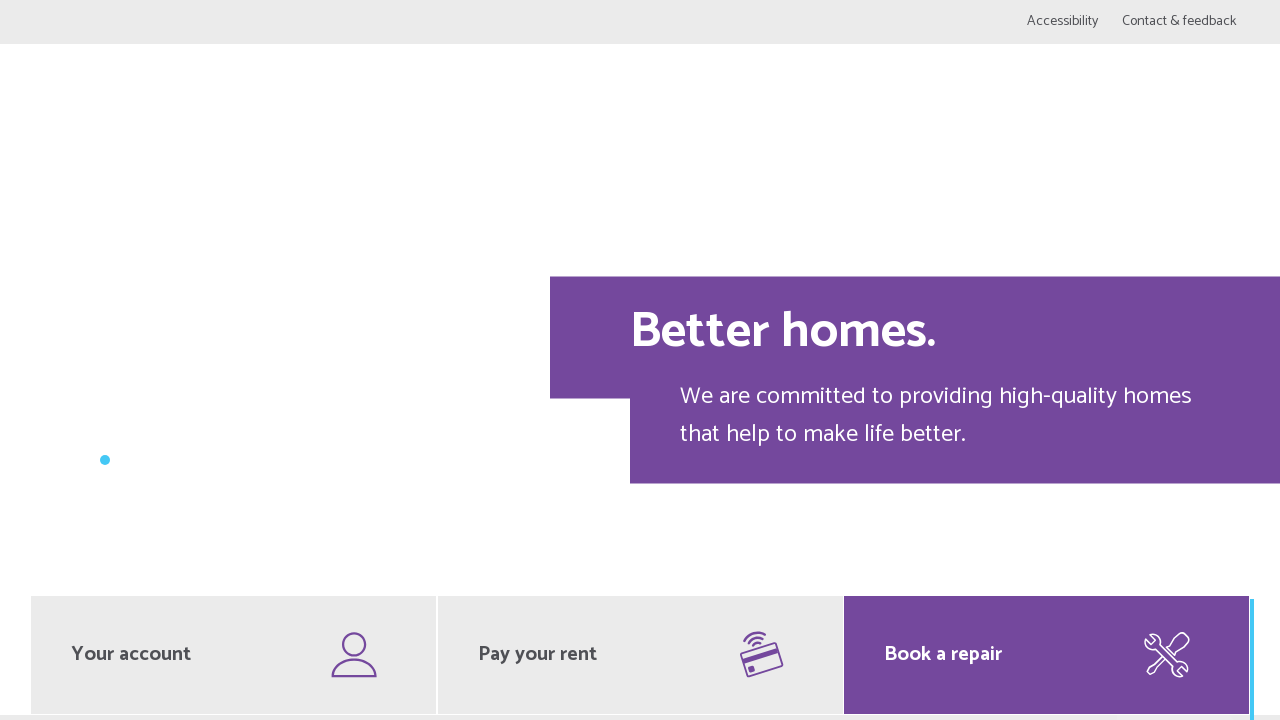